Tests that pressing Escape cancels edits and restores original text

Starting URL: https://demo.playwright.dev/todomvc

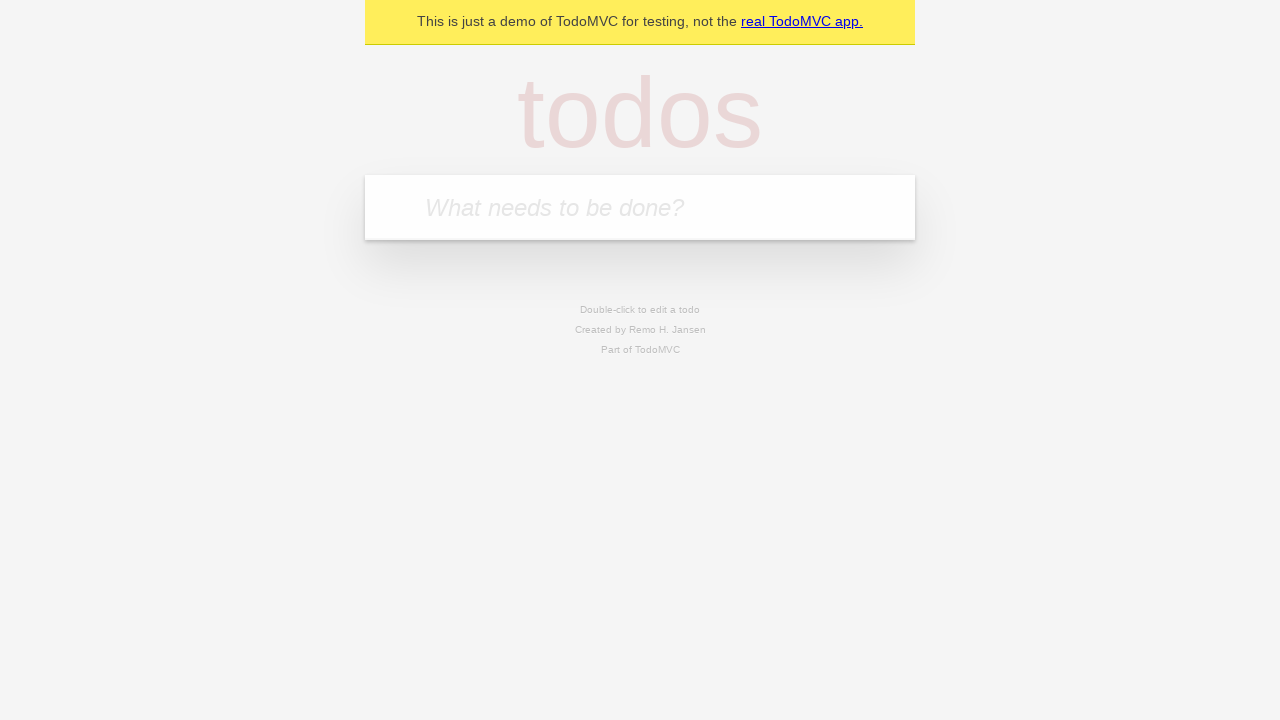

Filled first todo input with 'buy some cheese' on internal:attr=[placeholder="What needs to be done?"i]
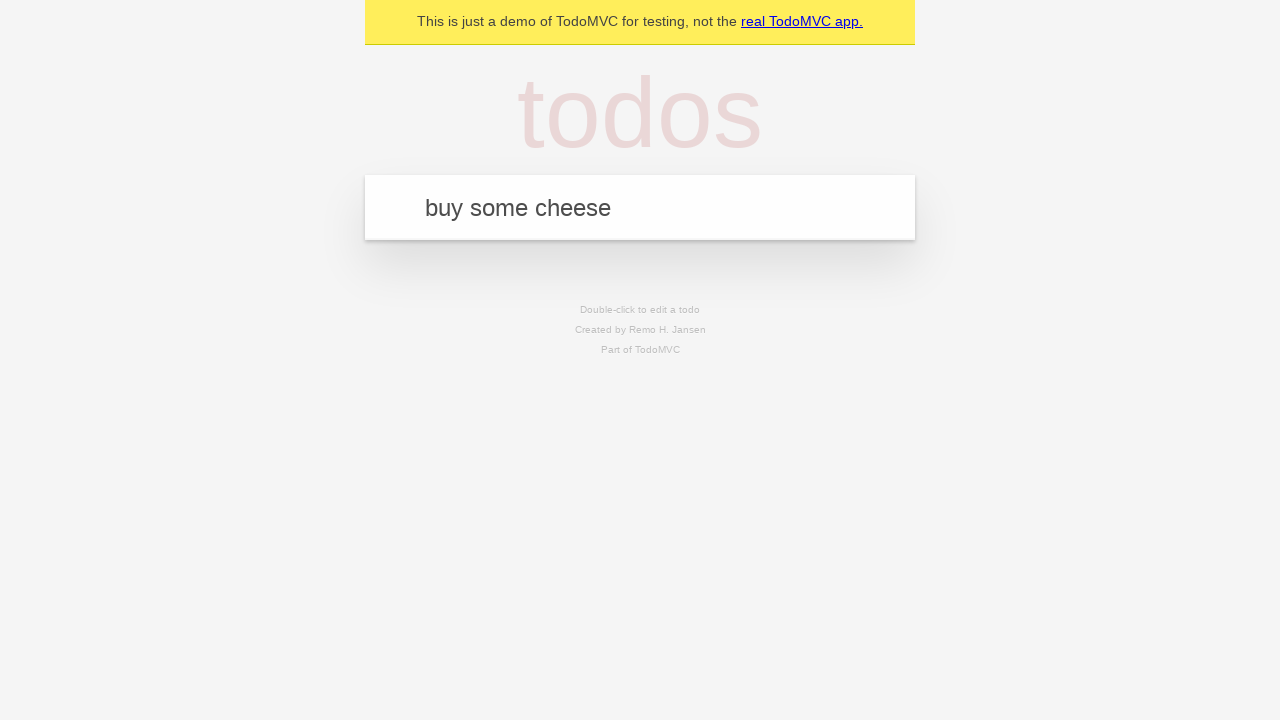

Pressed Enter to create first todo on internal:attr=[placeholder="What needs to be done?"i]
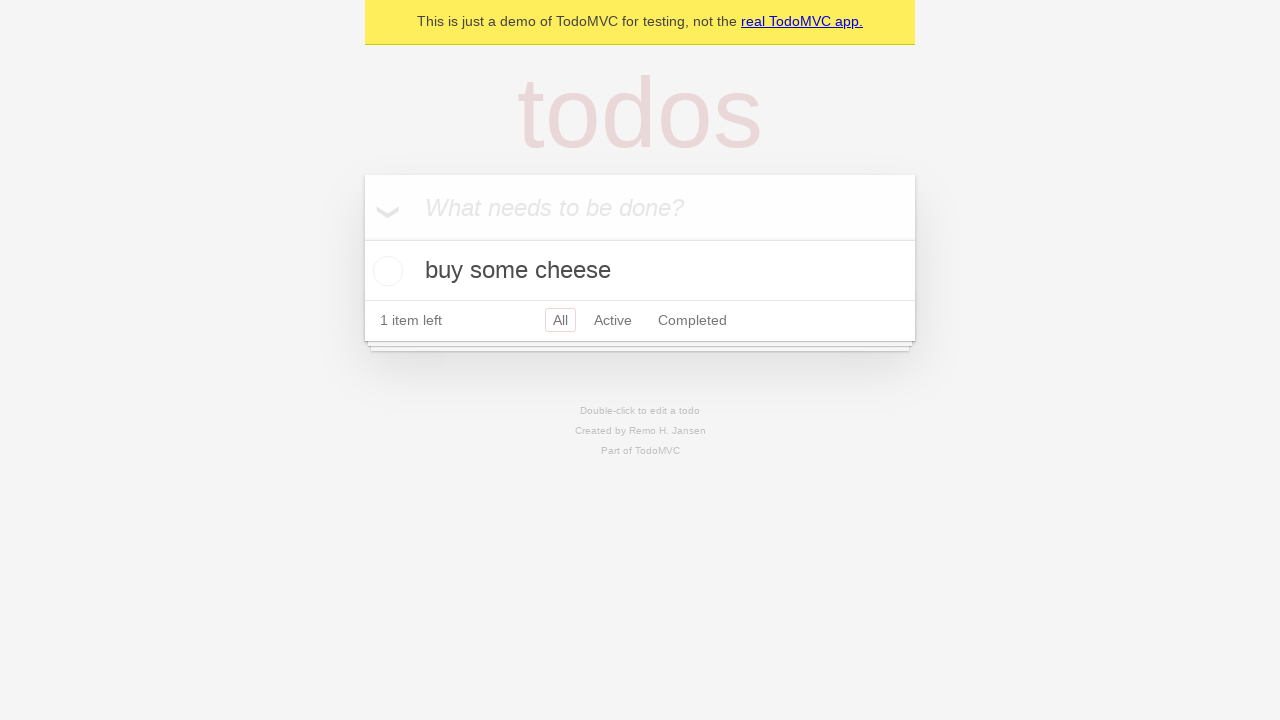

Filled second todo input with 'feed the cat' on internal:attr=[placeholder="What needs to be done?"i]
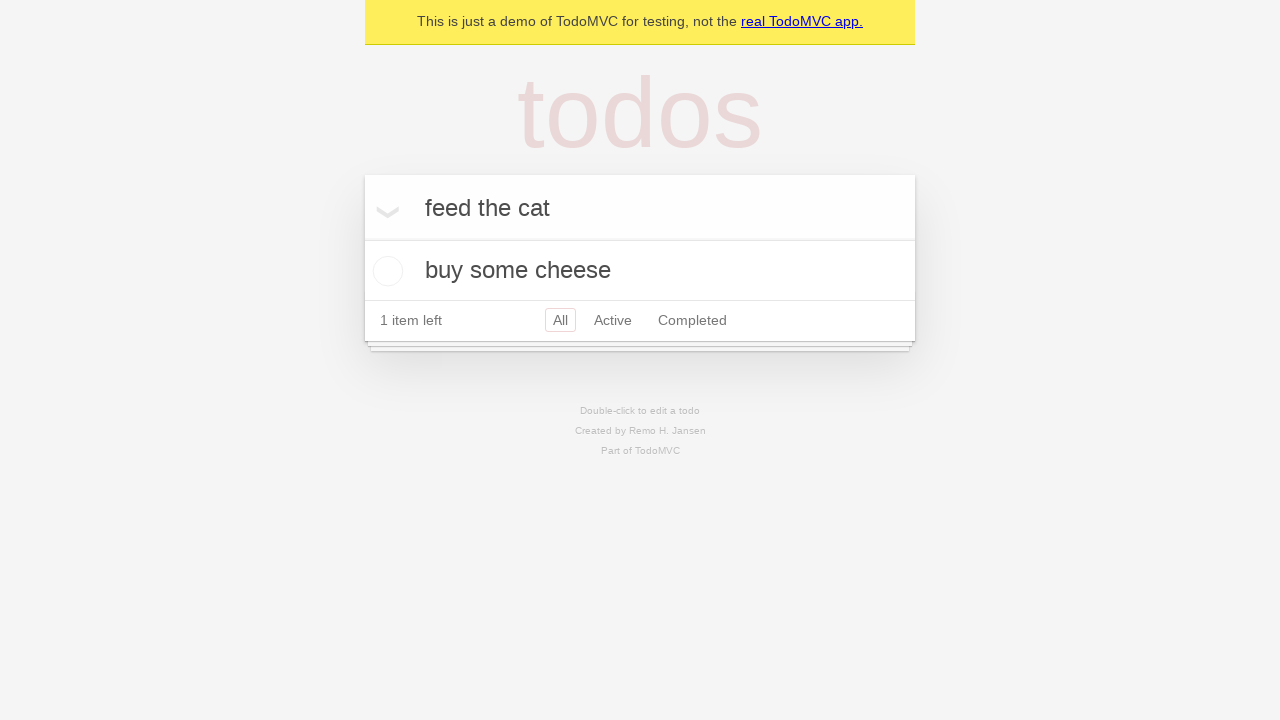

Pressed Enter to create second todo on internal:attr=[placeholder="What needs to be done?"i]
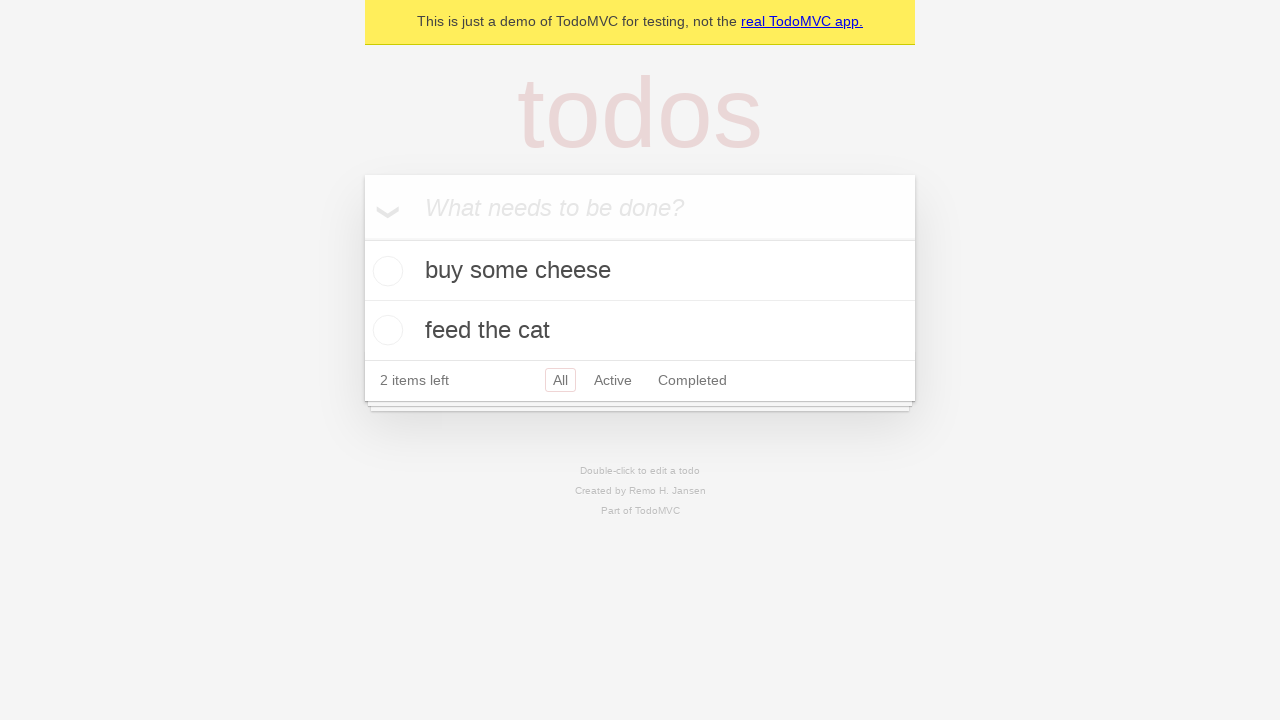

Filled third todo input with 'book a doctors appointment' on internal:attr=[placeholder="What needs to be done?"i]
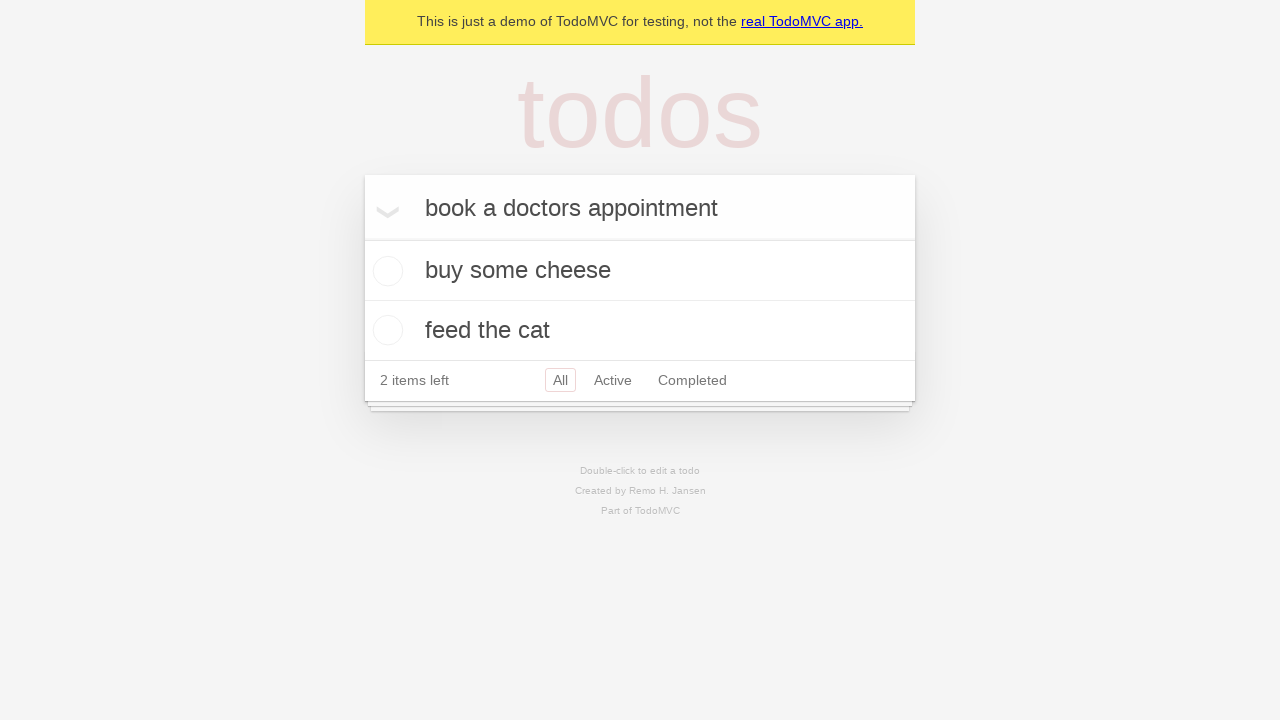

Pressed Enter to create third todo on internal:attr=[placeholder="What needs to be done?"i]
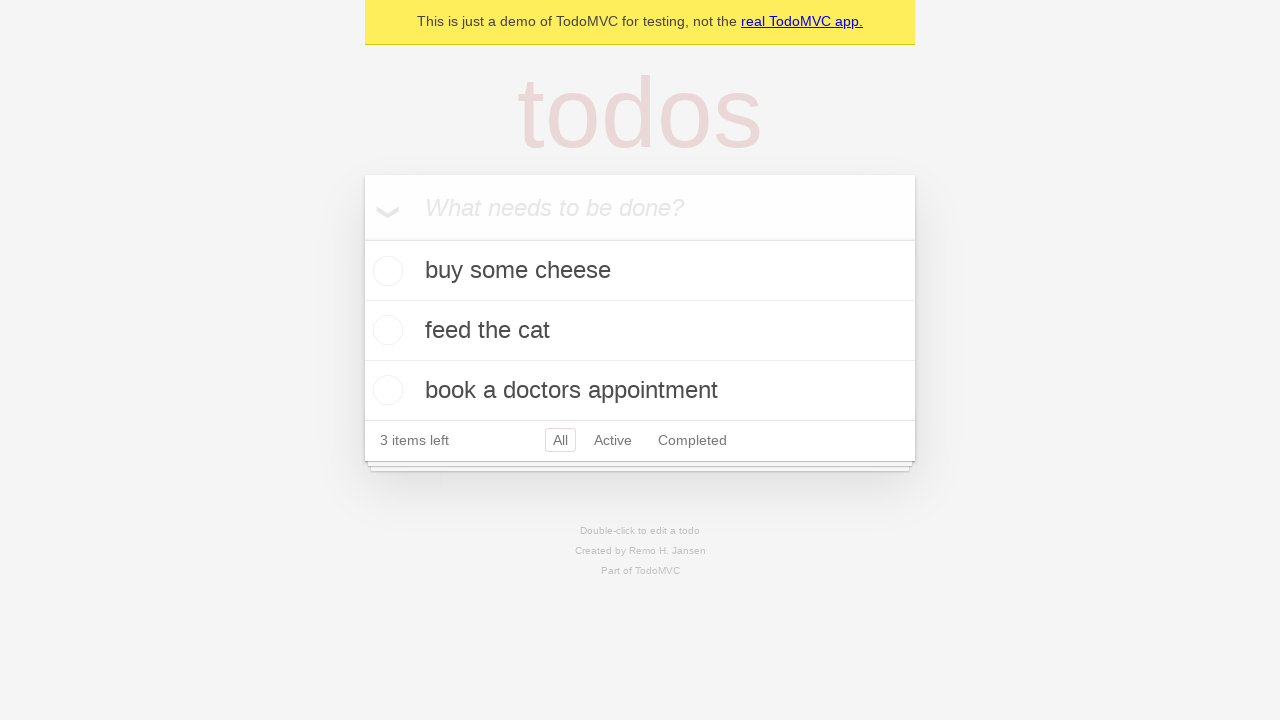

Waited for all three todos to load
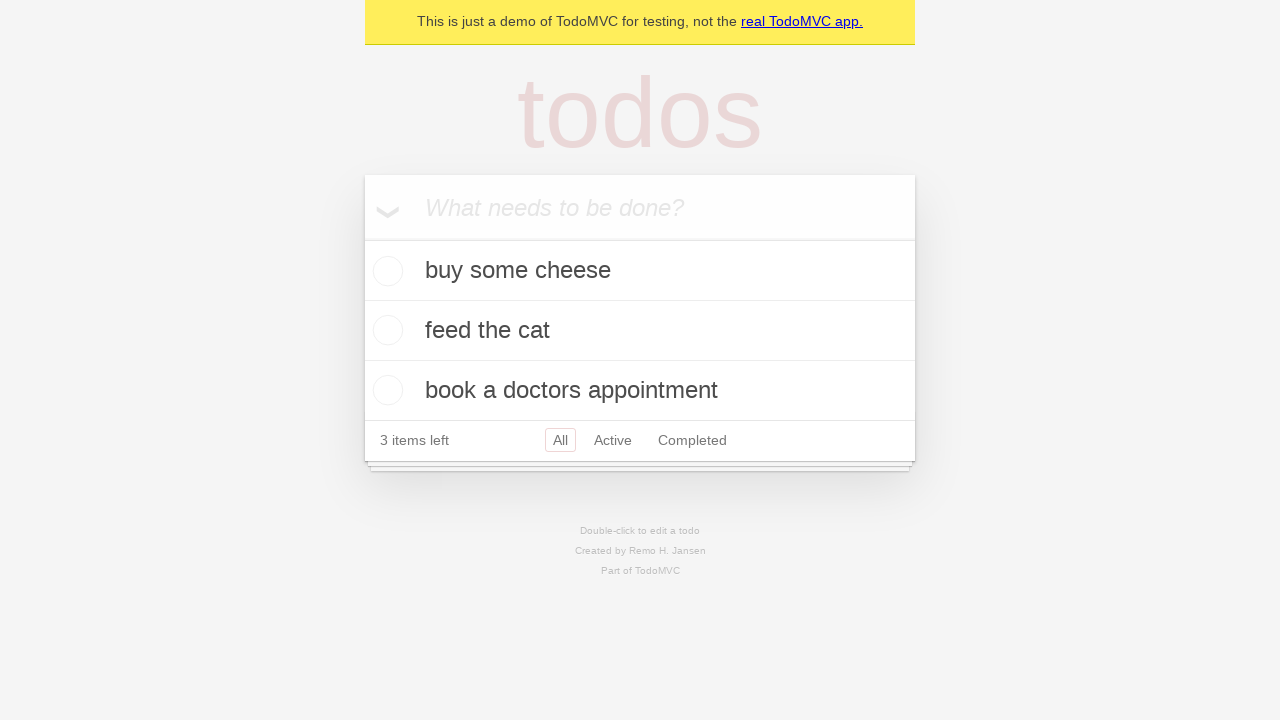

Double-clicked second todo to enter edit mode at (640, 331) on internal:testid=[data-testid="todo-item"s] >> nth=1
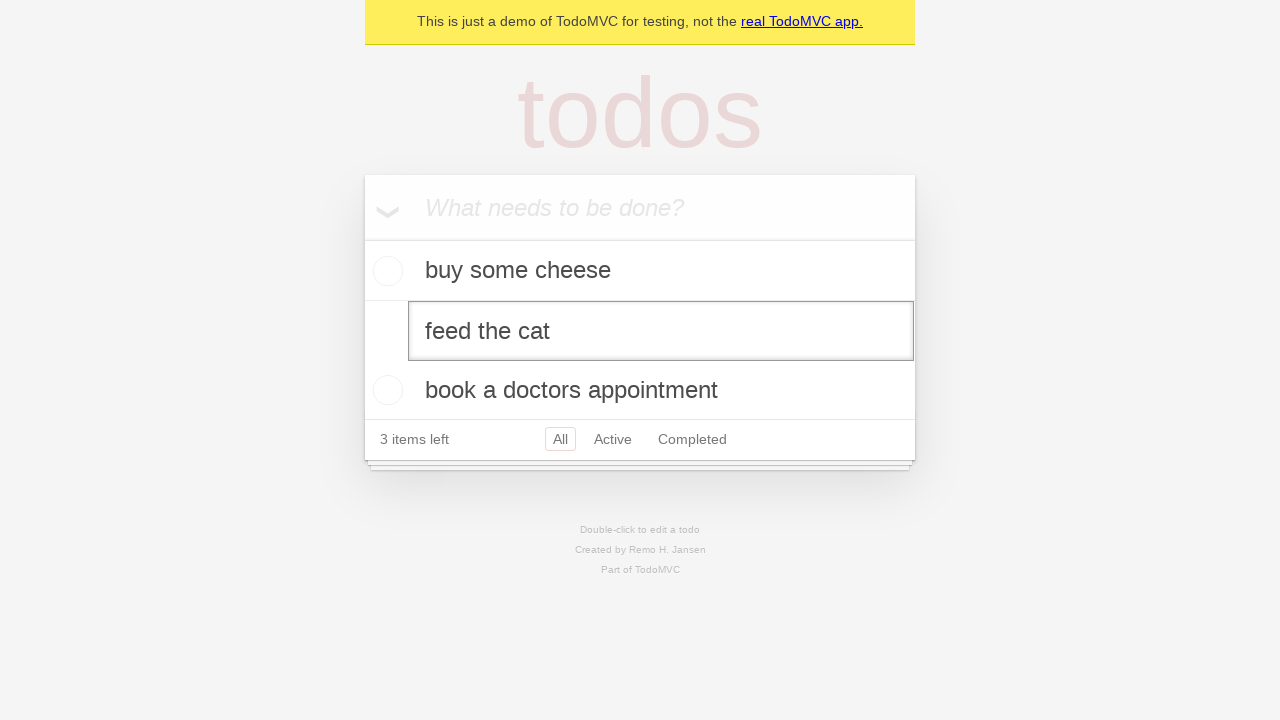

Changed edited todo text to 'buy some sausages' on internal:testid=[data-testid="todo-item"s] >> nth=1 >> internal:role=textbox[nam
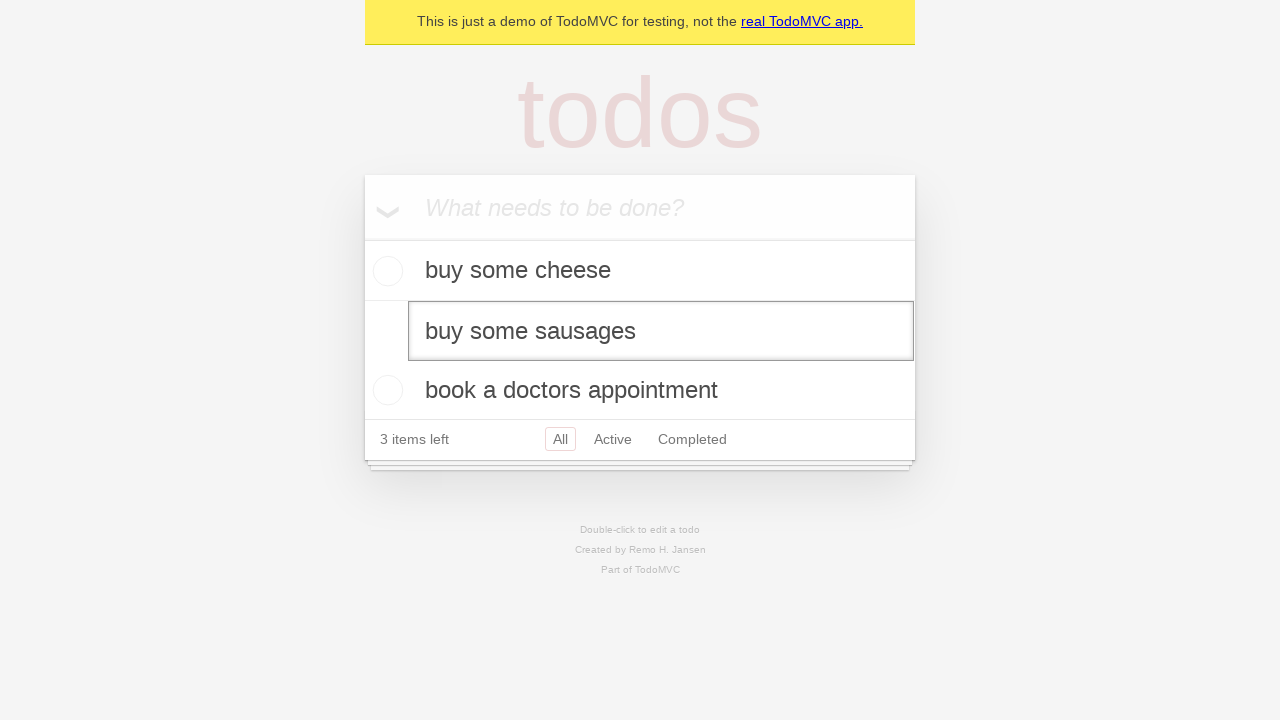

Pressed Escape to cancel the edit and restore original text on internal:testid=[data-testid="todo-item"s] >> nth=1 >> internal:role=textbox[nam
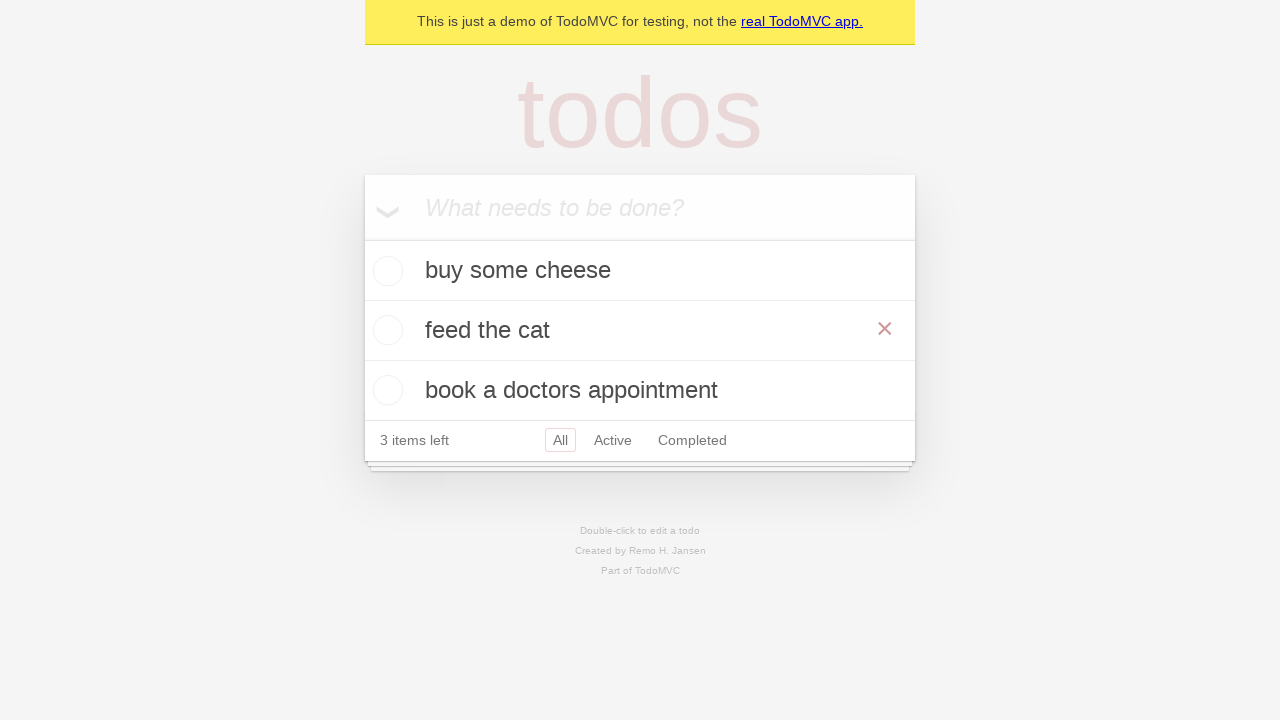

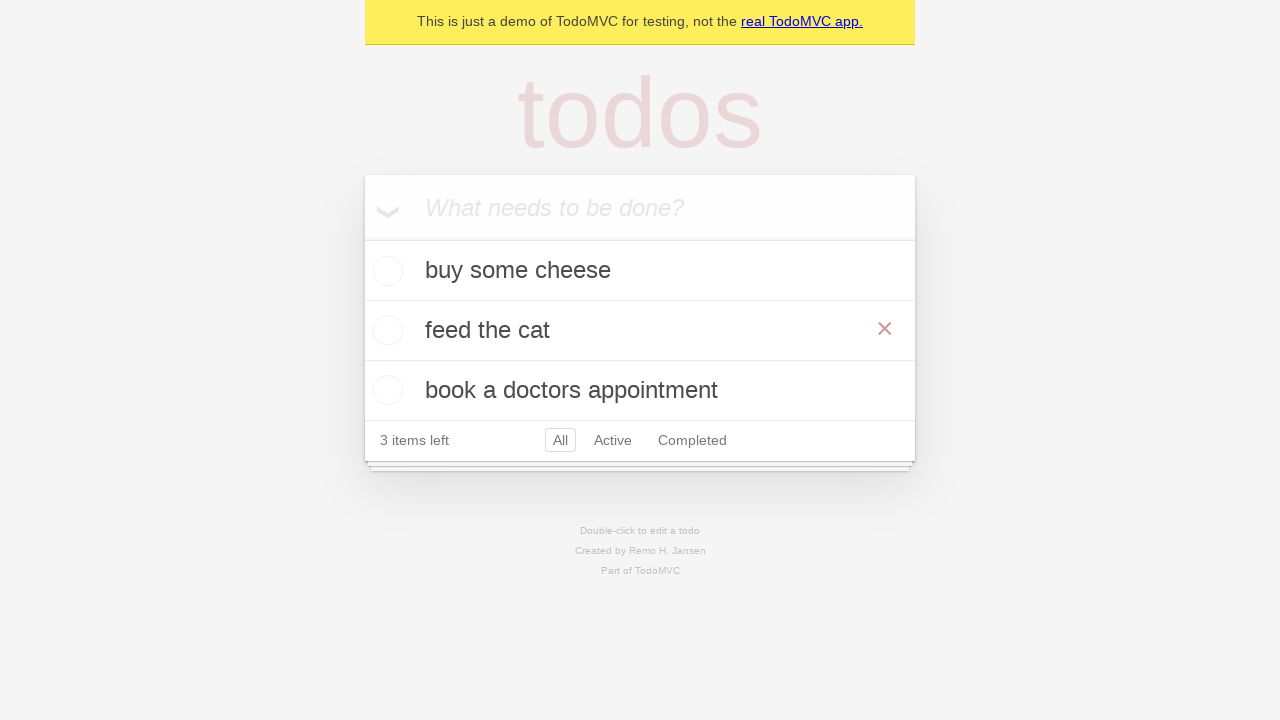